Tests that the currently applied filter is highlighted with the 'selected' class.

Starting URL: https://demo.playwright.dev/todomvc

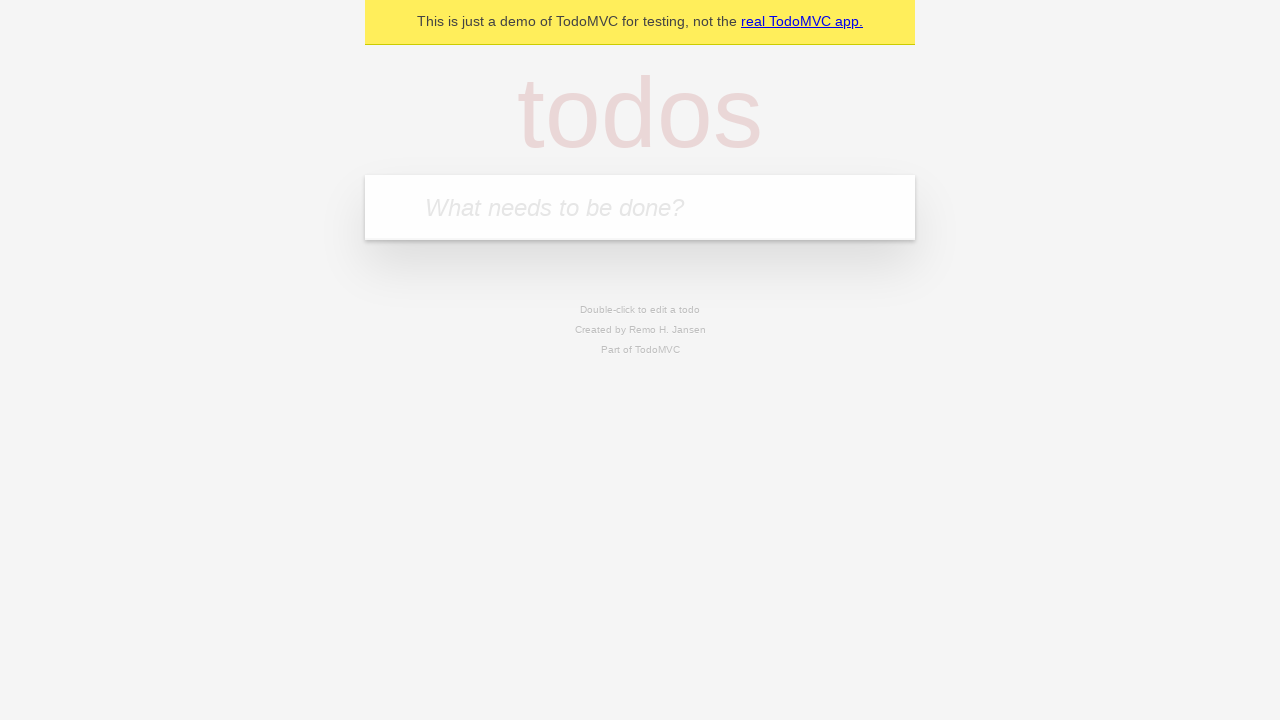

Filled todo input with 'buy some cheese' on internal:attr=[placeholder="What needs to be done?"i]
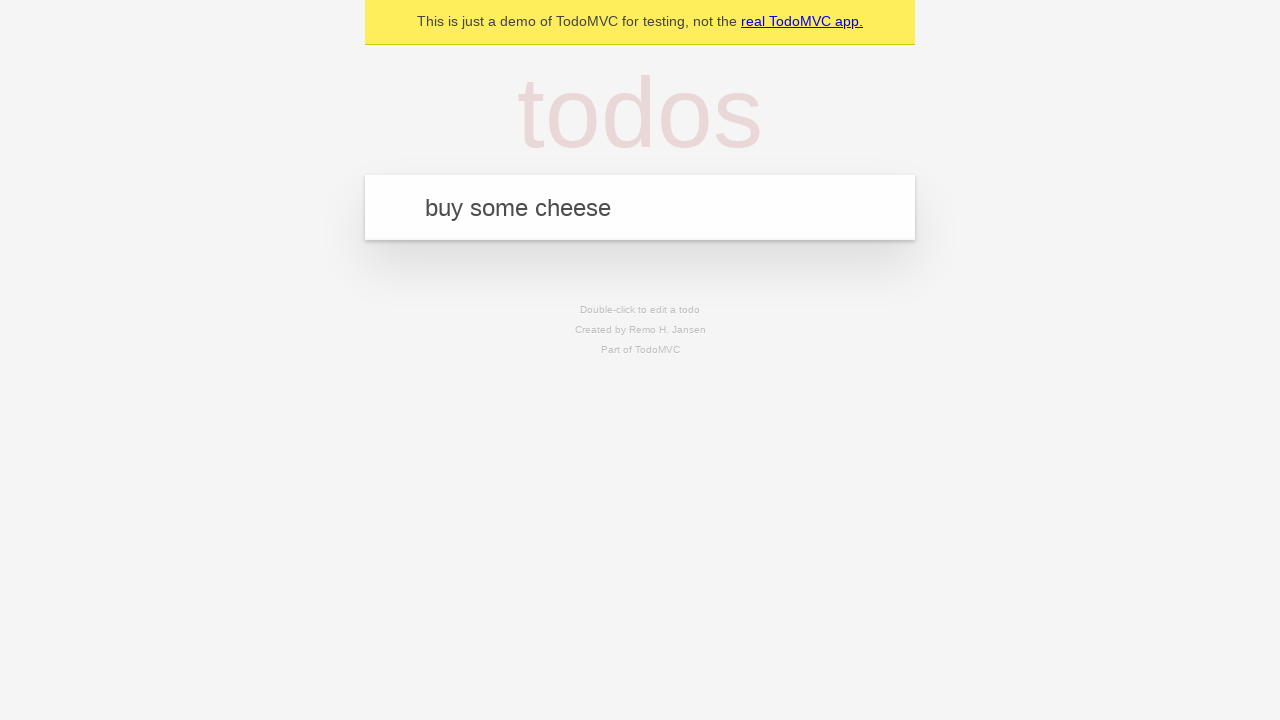

Pressed Enter to create first todo on internal:attr=[placeholder="What needs to be done?"i]
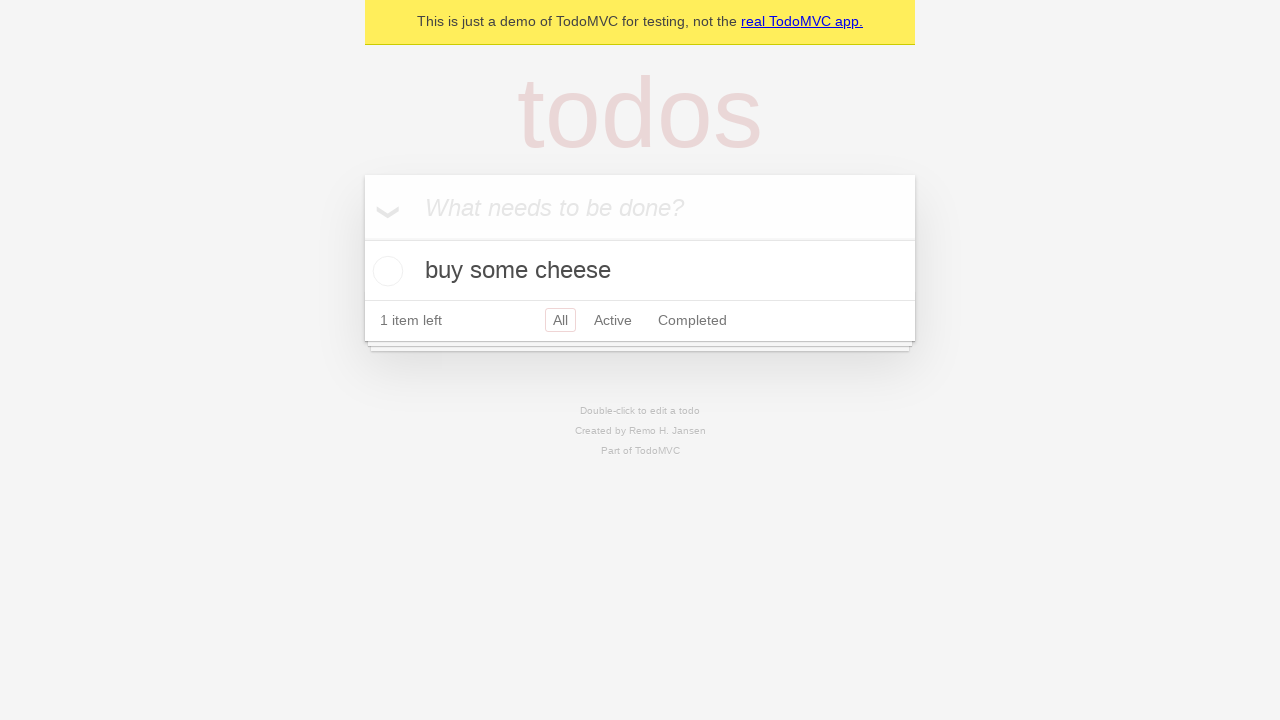

Filled todo input with 'feed the cat' on internal:attr=[placeholder="What needs to be done?"i]
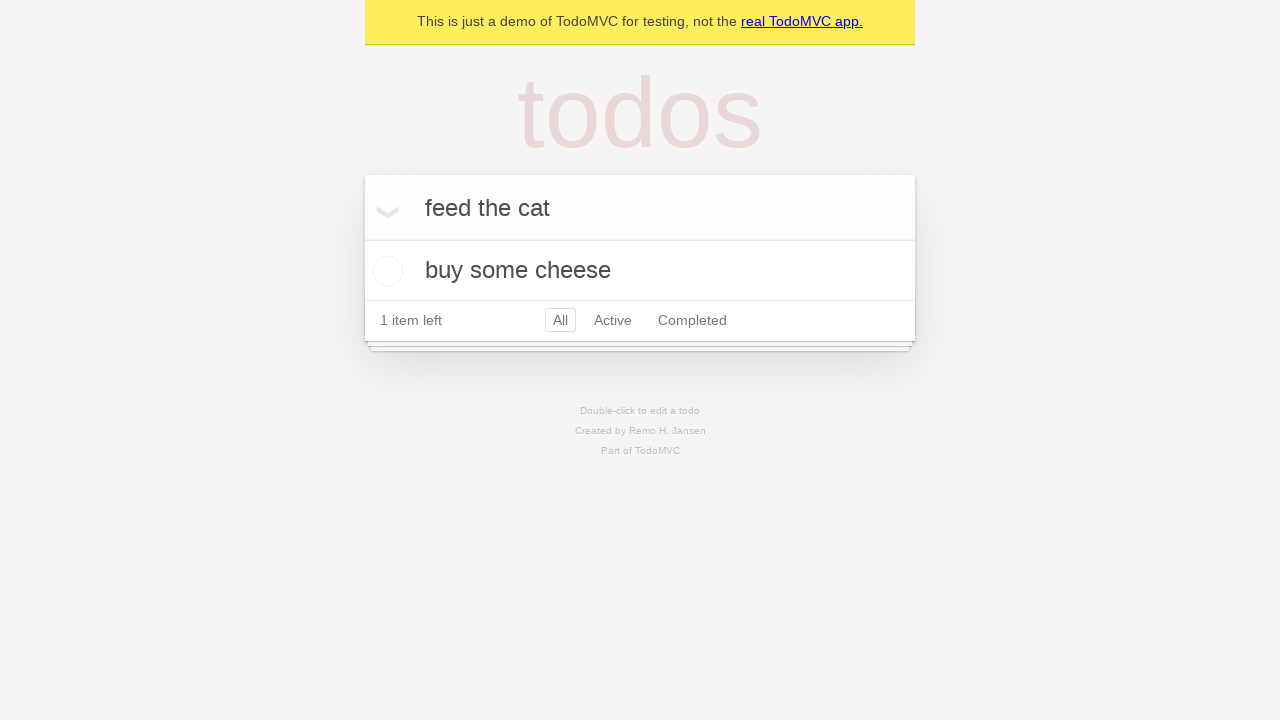

Pressed Enter to create second todo on internal:attr=[placeholder="What needs to be done?"i]
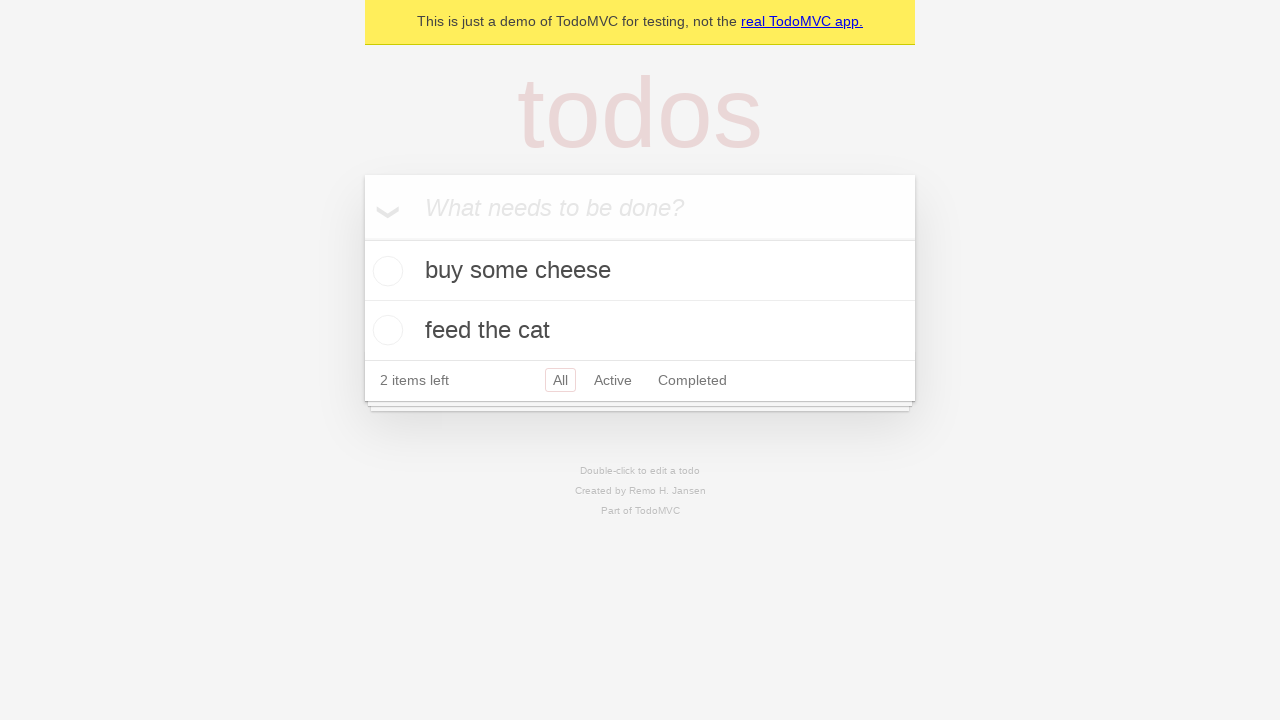

Filled todo input with 'book a doctors appointment' on internal:attr=[placeholder="What needs to be done?"i]
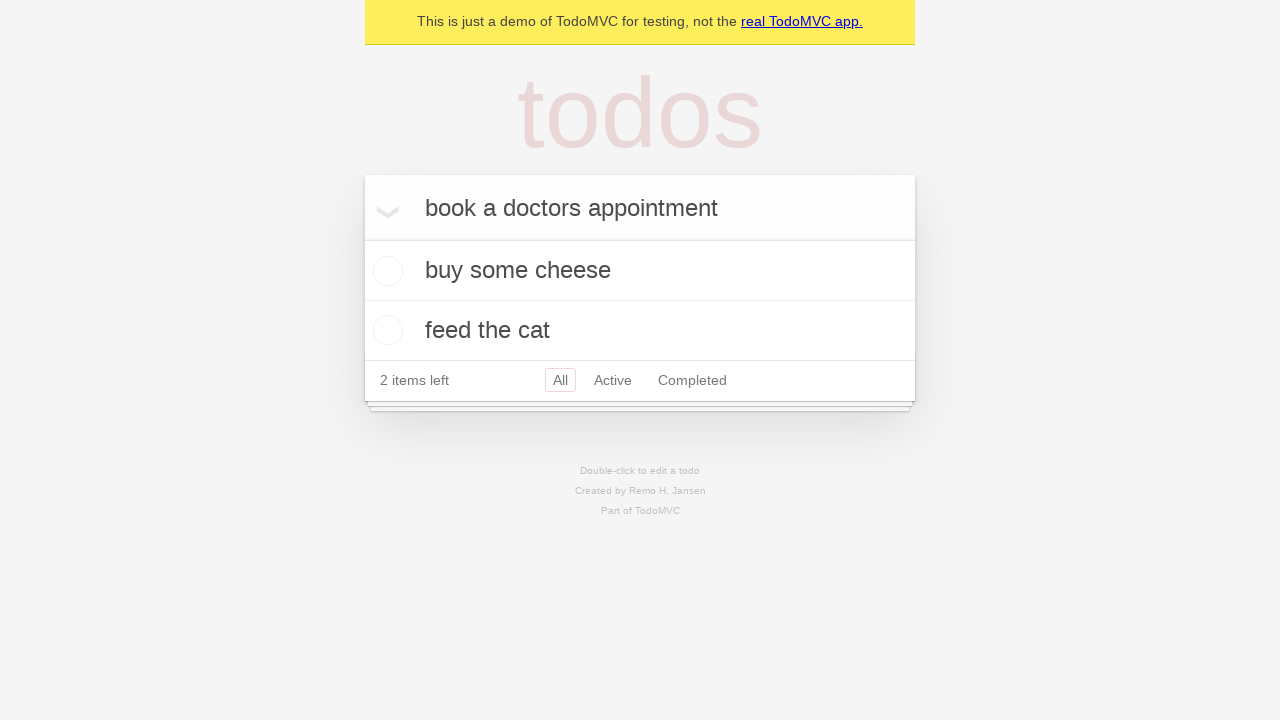

Pressed Enter to create third todo on internal:attr=[placeholder="What needs to be done?"i]
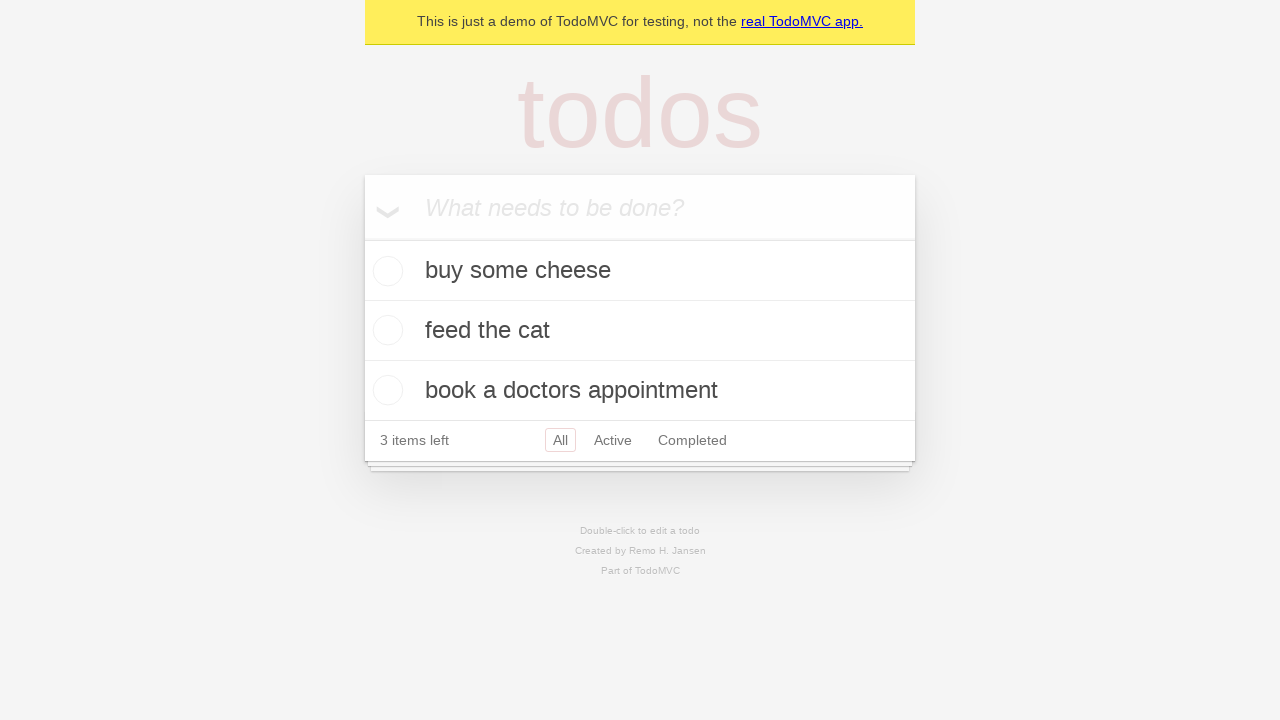

Waited for third todo item to appear
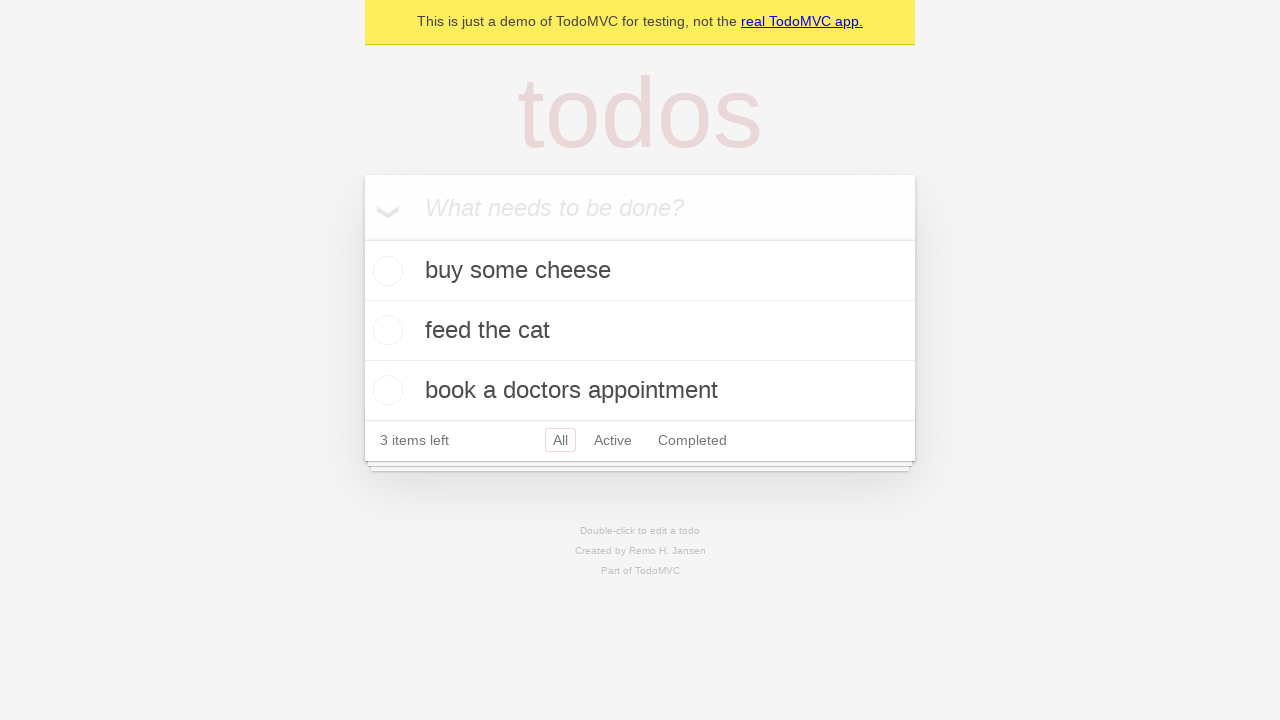

Clicked Active filter link at (613, 440) on internal:role=link[name="Active"i]
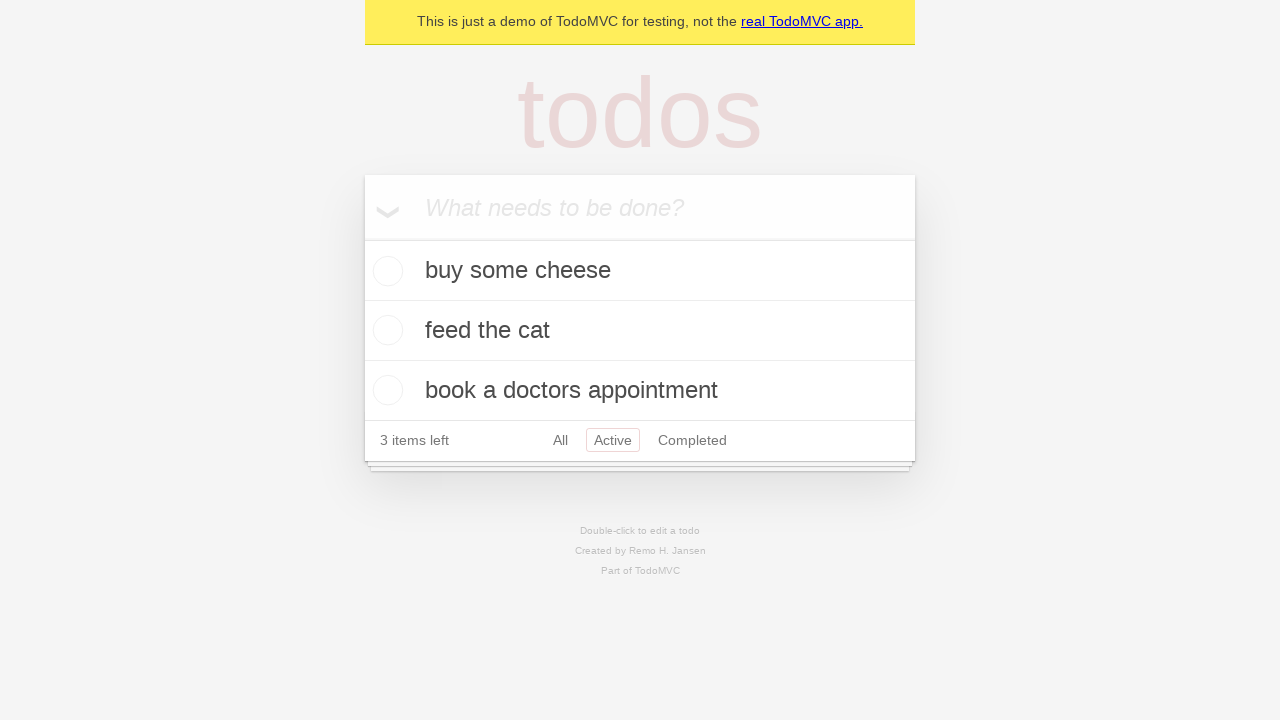

Clicked Completed filter link at (692, 440) on internal:role=link[name="Completed"i]
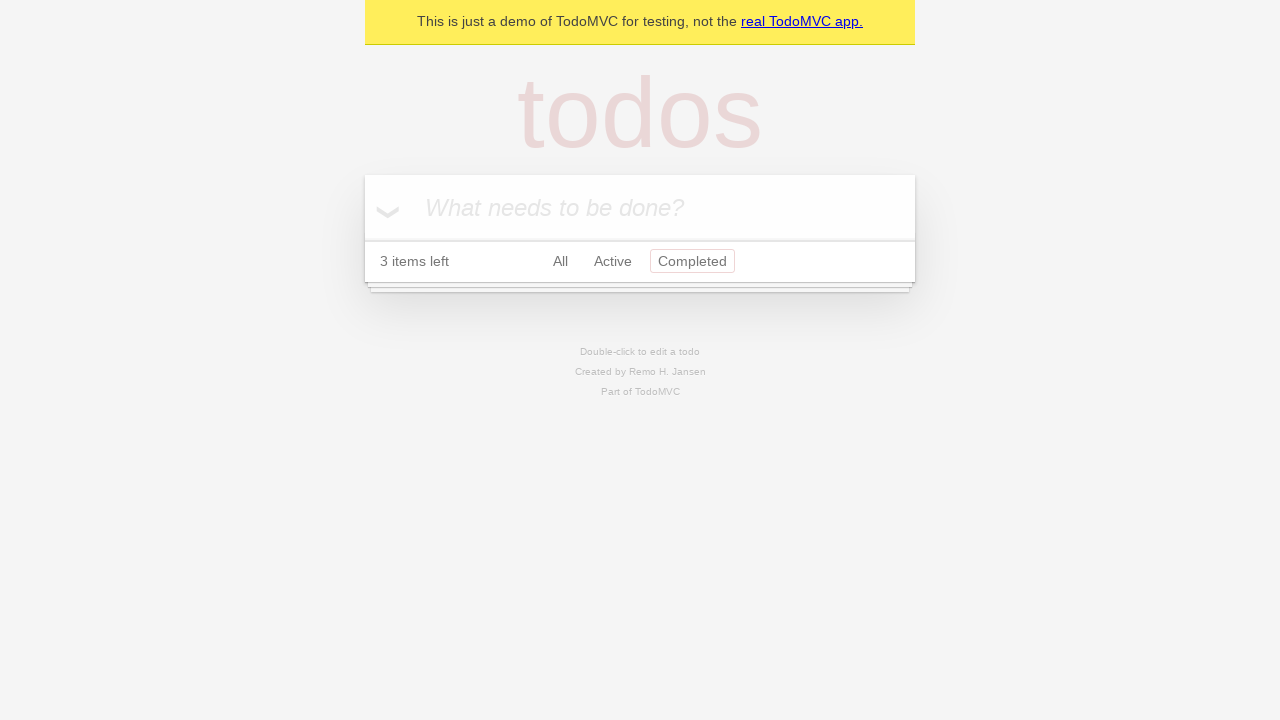

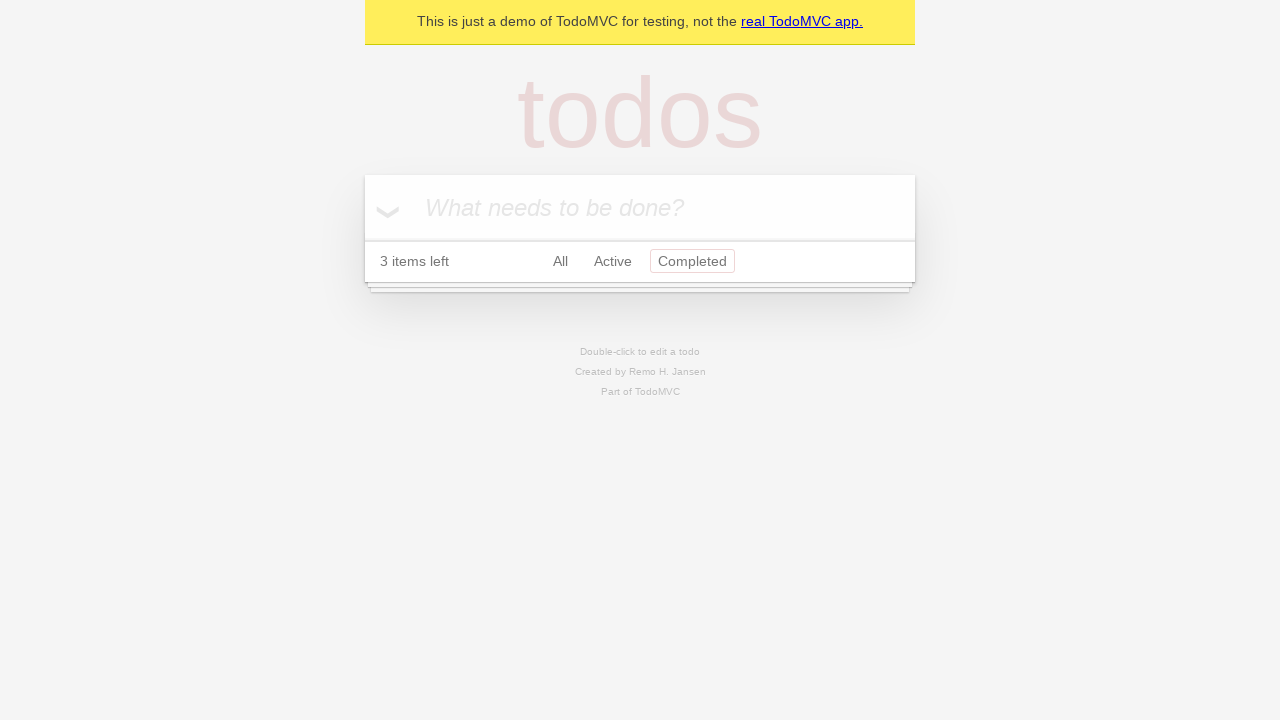